Tests that new todo items are appended to the bottom of the list by creating 3 items and verifying the count

Starting URL: https://demo.playwright.dev/todomvc

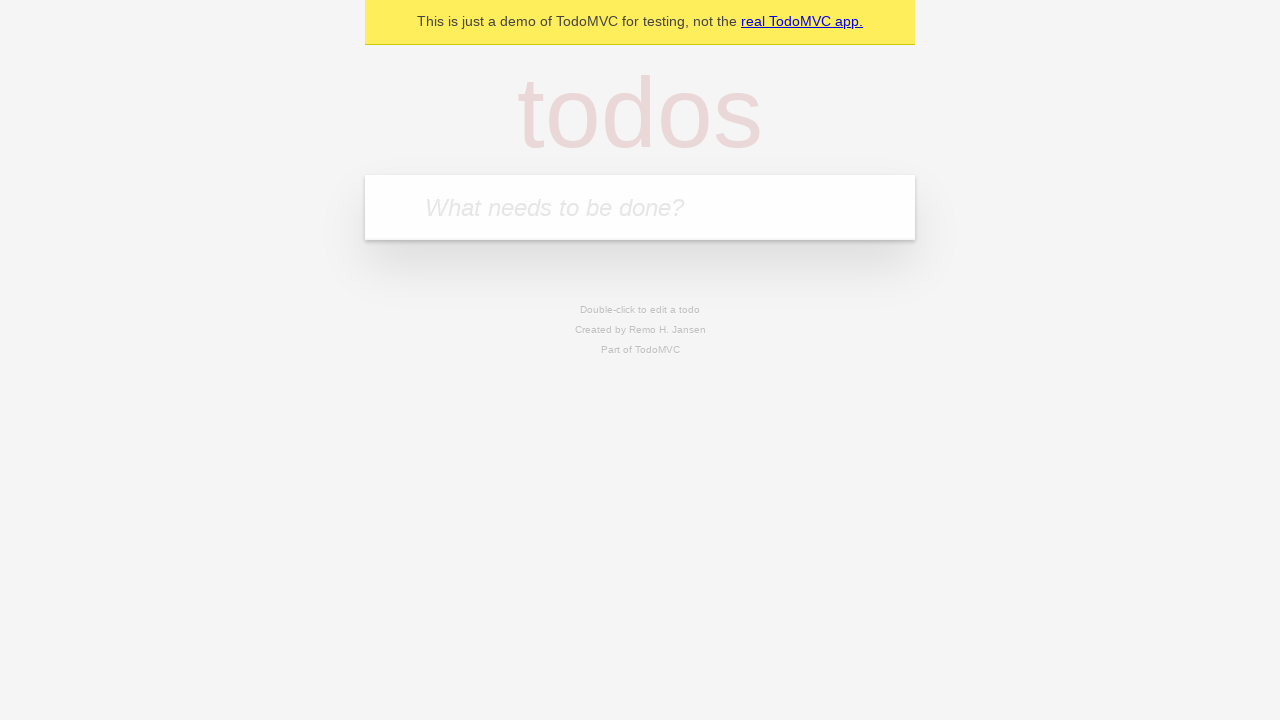

Filled todo input with 'buy some cheese' on internal:attr=[placeholder="What needs to be done?"i]
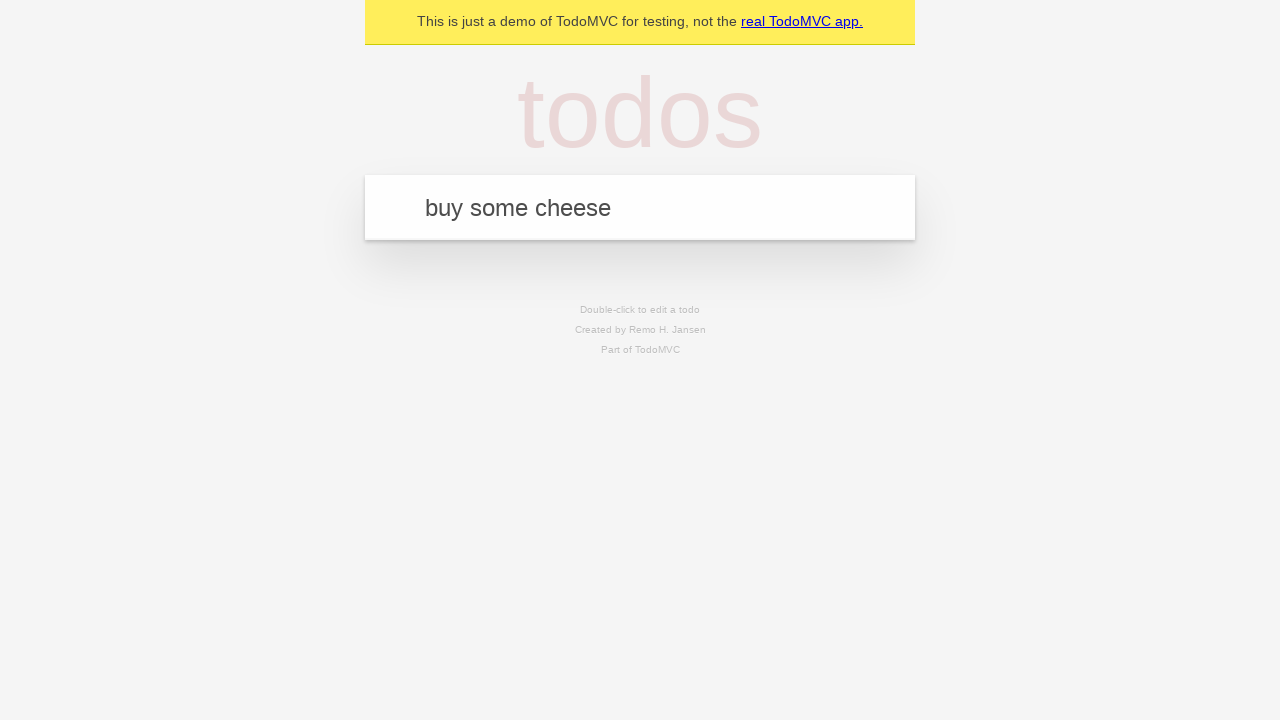

Pressed Enter to add first todo item on internal:attr=[placeholder="What needs to be done?"i]
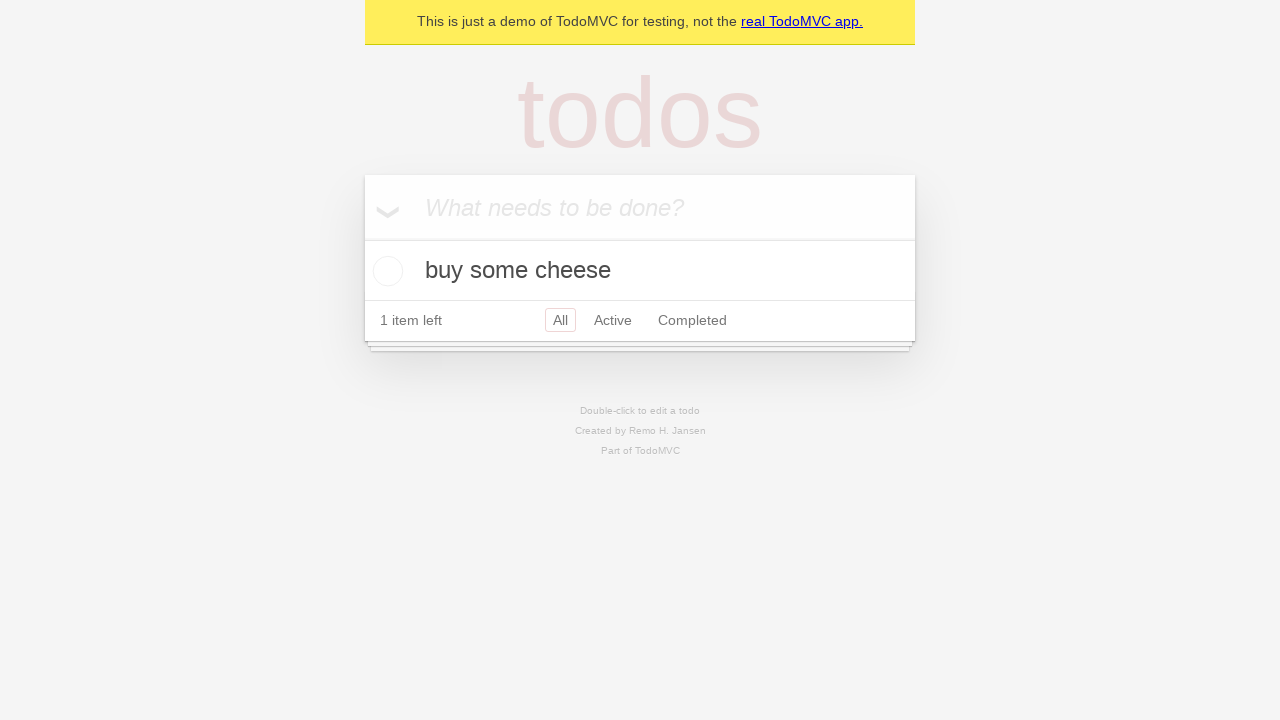

Filled todo input with 'feed the cat' on internal:attr=[placeholder="What needs to be done?"i]
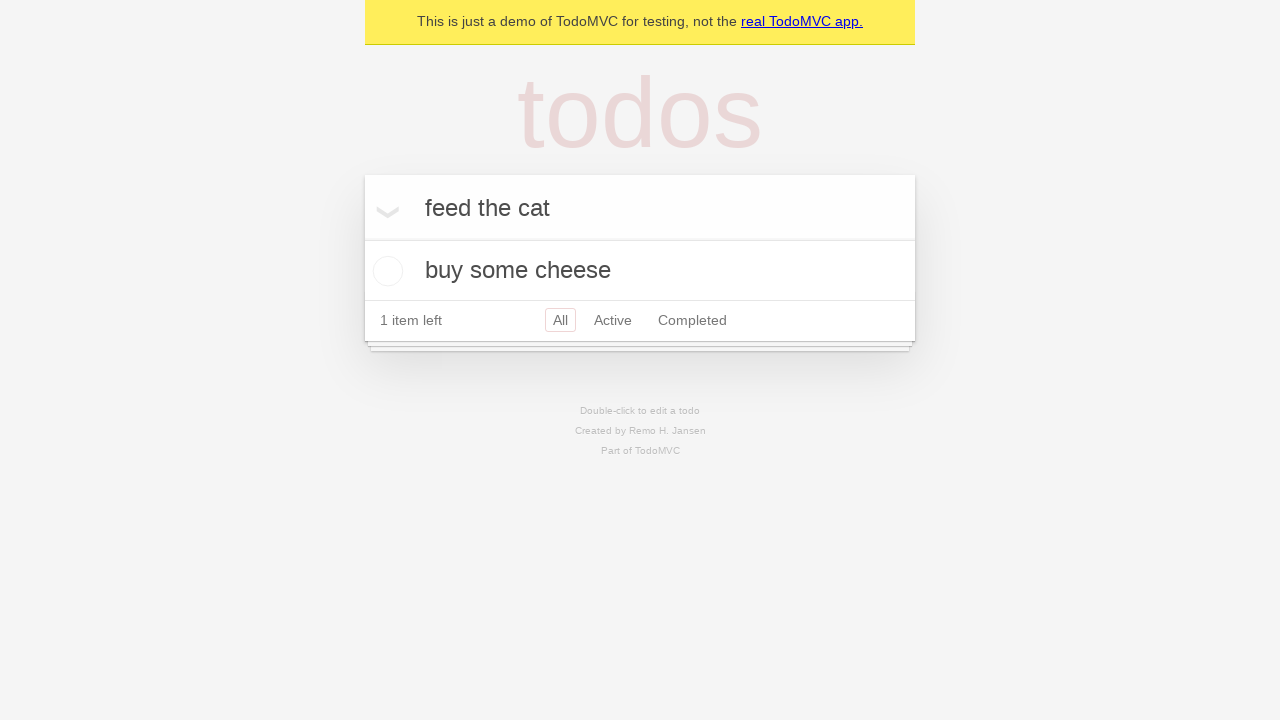

Pressed Enter to add second todo item on internal:attr=[placeholder="What needs to be done?"i]
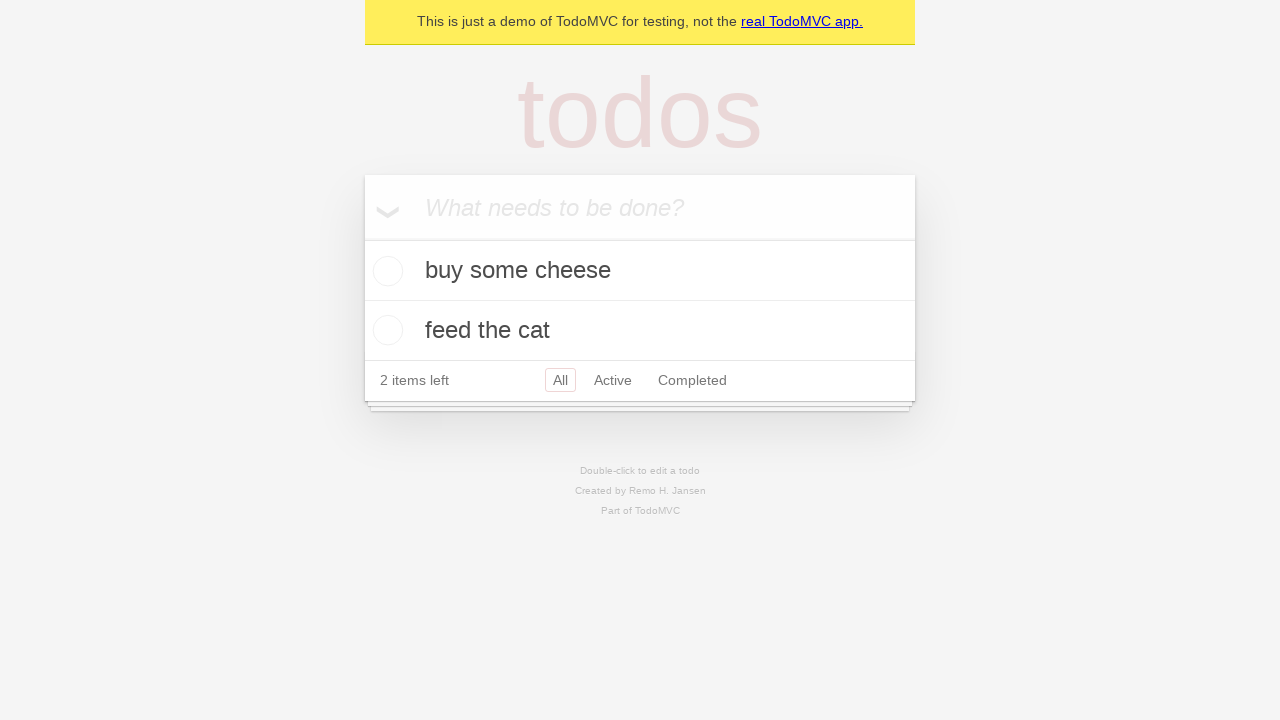

Filled todo input with 'book a doctors appointment' on internal:attr=[placeholder="What needs to be done?"i]
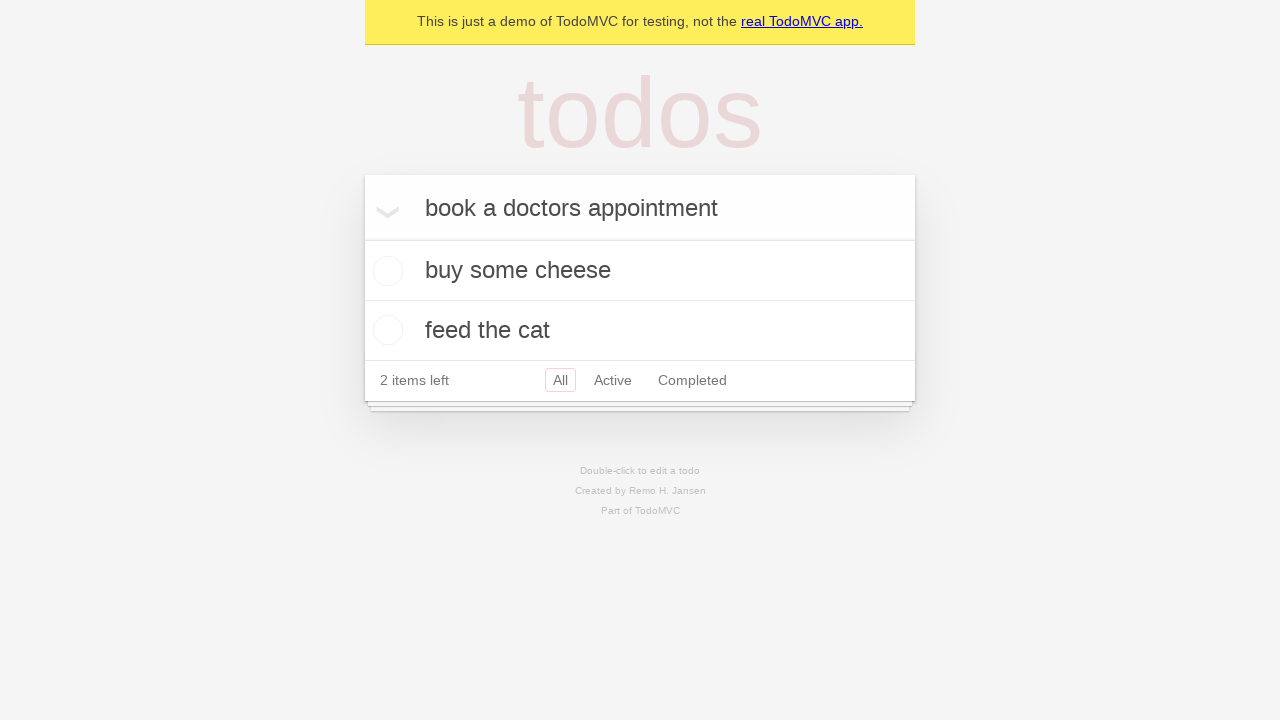

Pressed Enter to add third todo item on internal:attr=[placeholder="What needs to be done?"i]
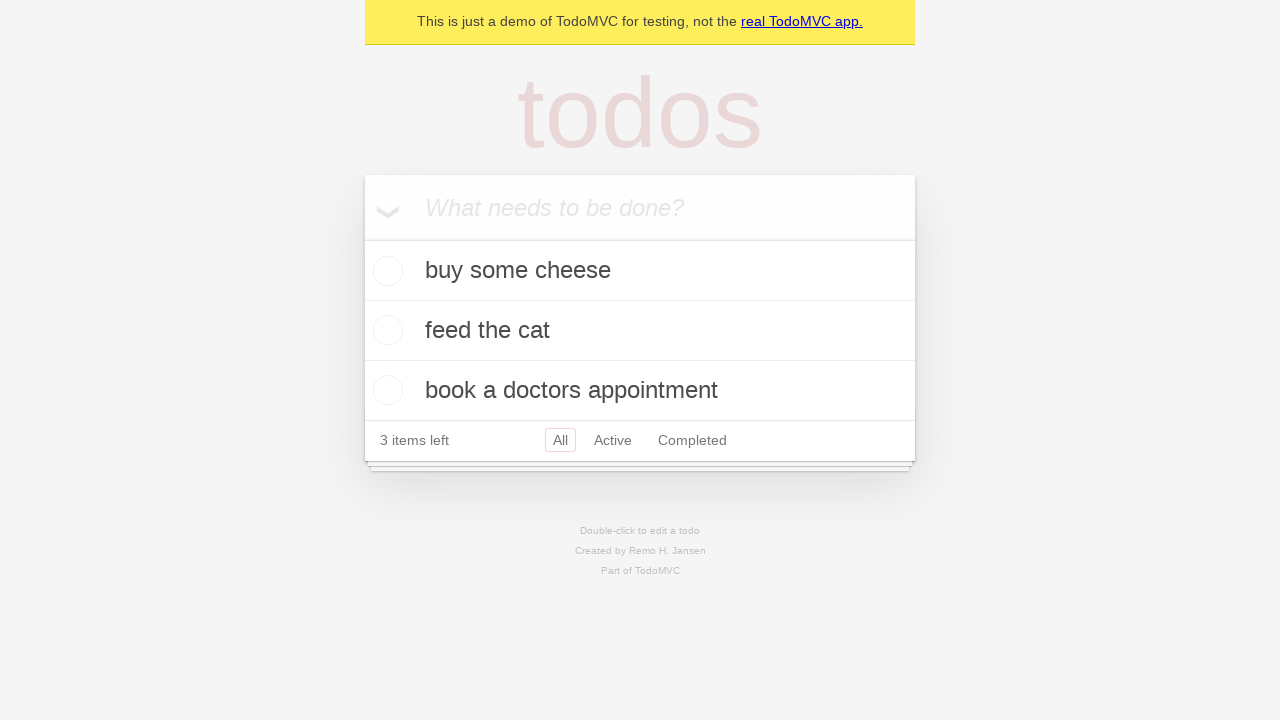

Verified that all 3 todo items are displayed in the list
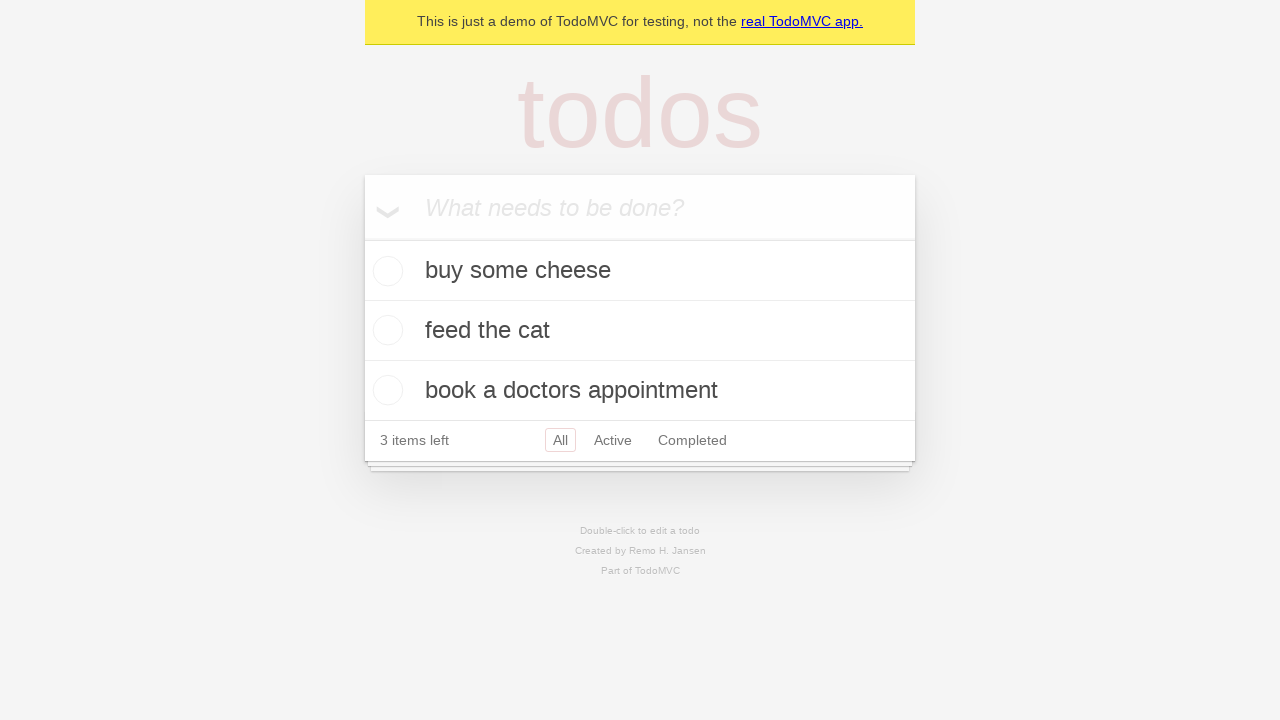

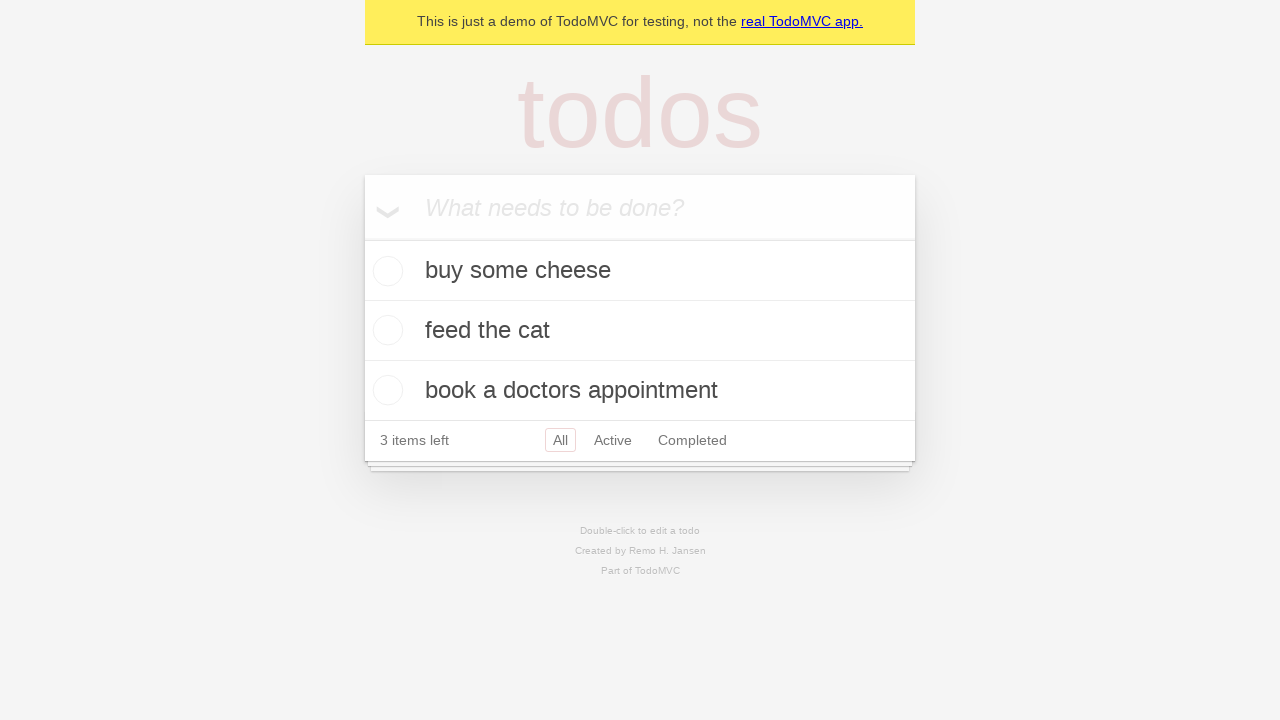